Tests clicking a redirect link and verifying navigation to the status codes page

Starting URL: http://the-internet.herokuapp.com/redirector

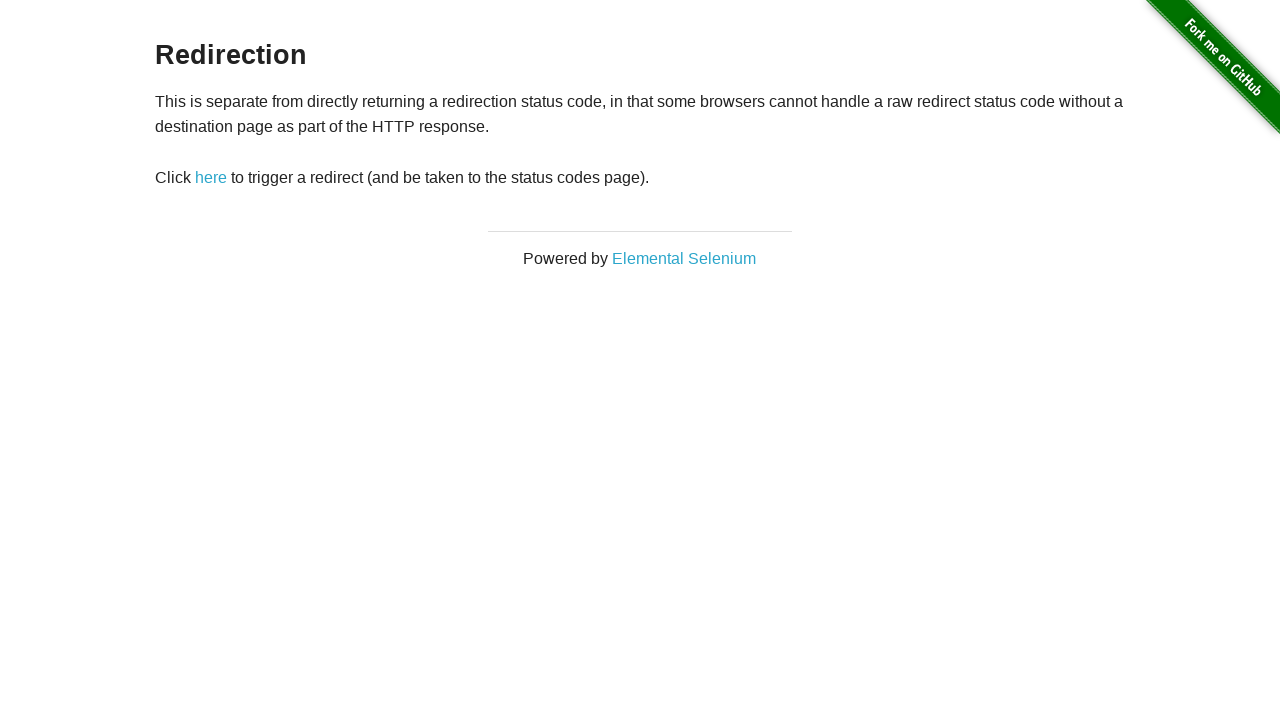

Clicked redirect link at (211, 178) on #redirect
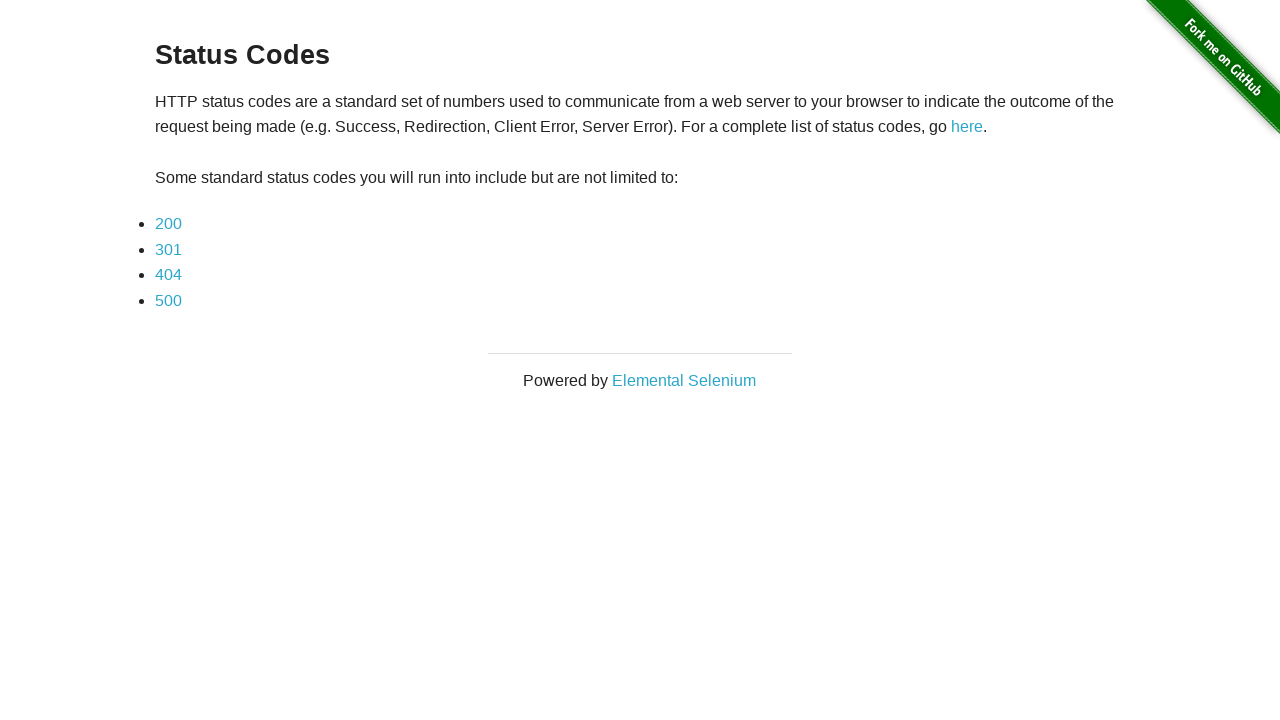

Waited for navigation to status codes page
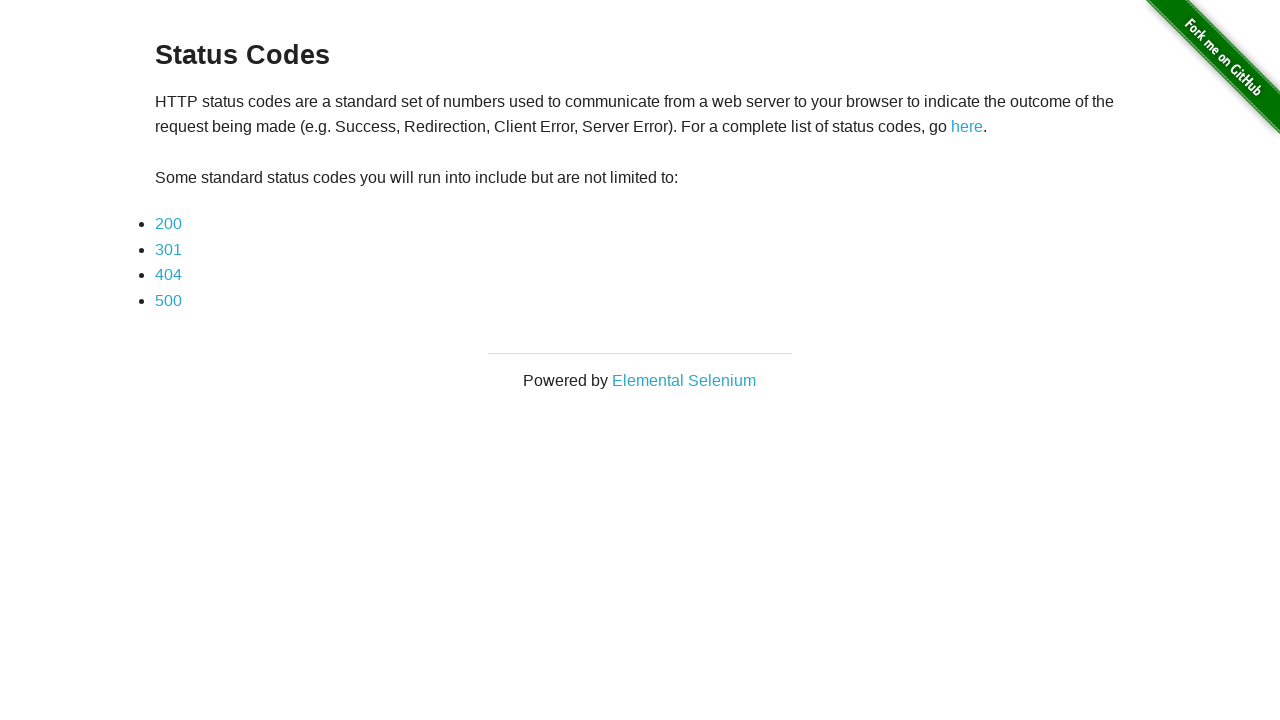

Verified URL is http://the-internet.herokuapp.com/status_codes
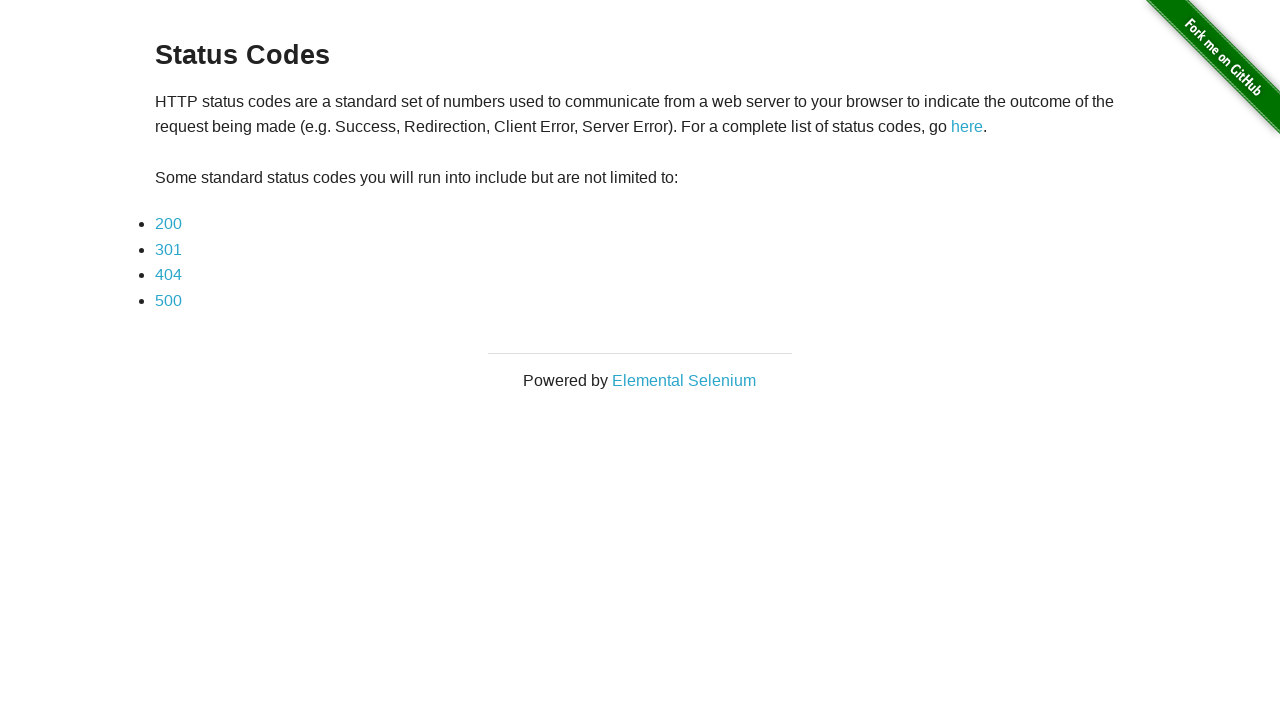

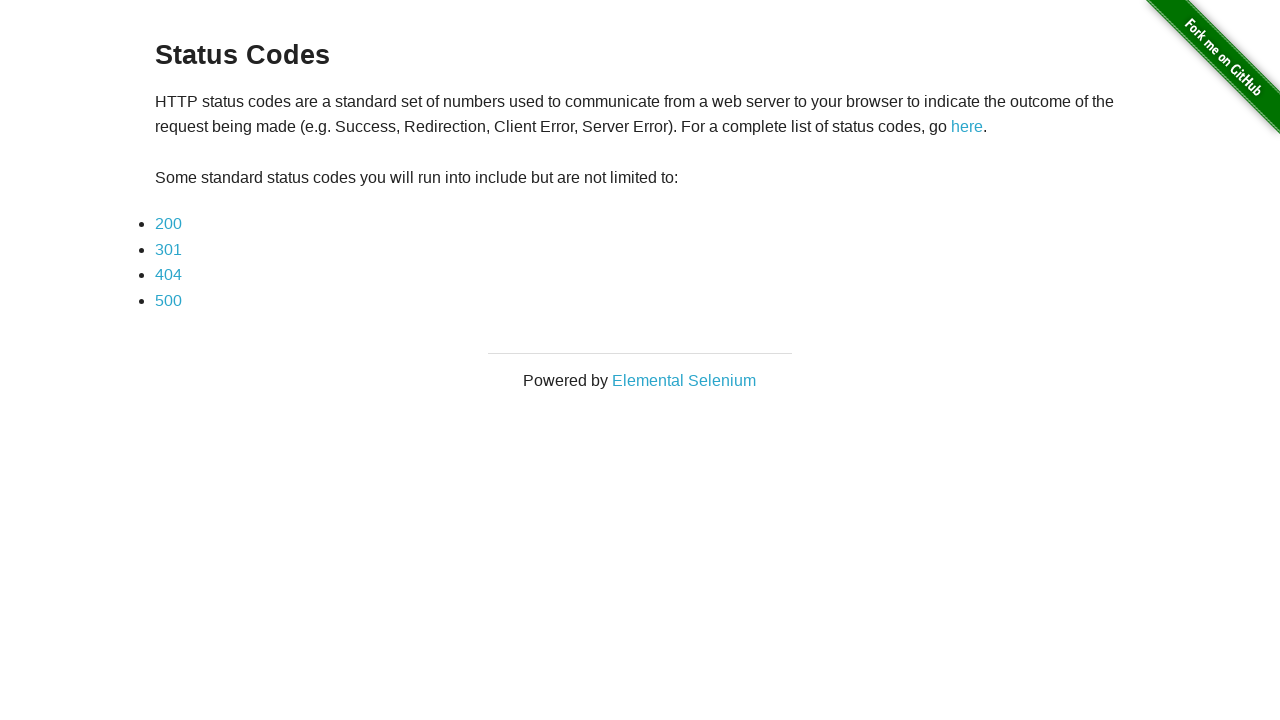